Tests dropdown selection functionality by navigating to the dropdown page and selecting an option from a dropdown menu

Starting URL: https://the-internet.herokuapp.com/

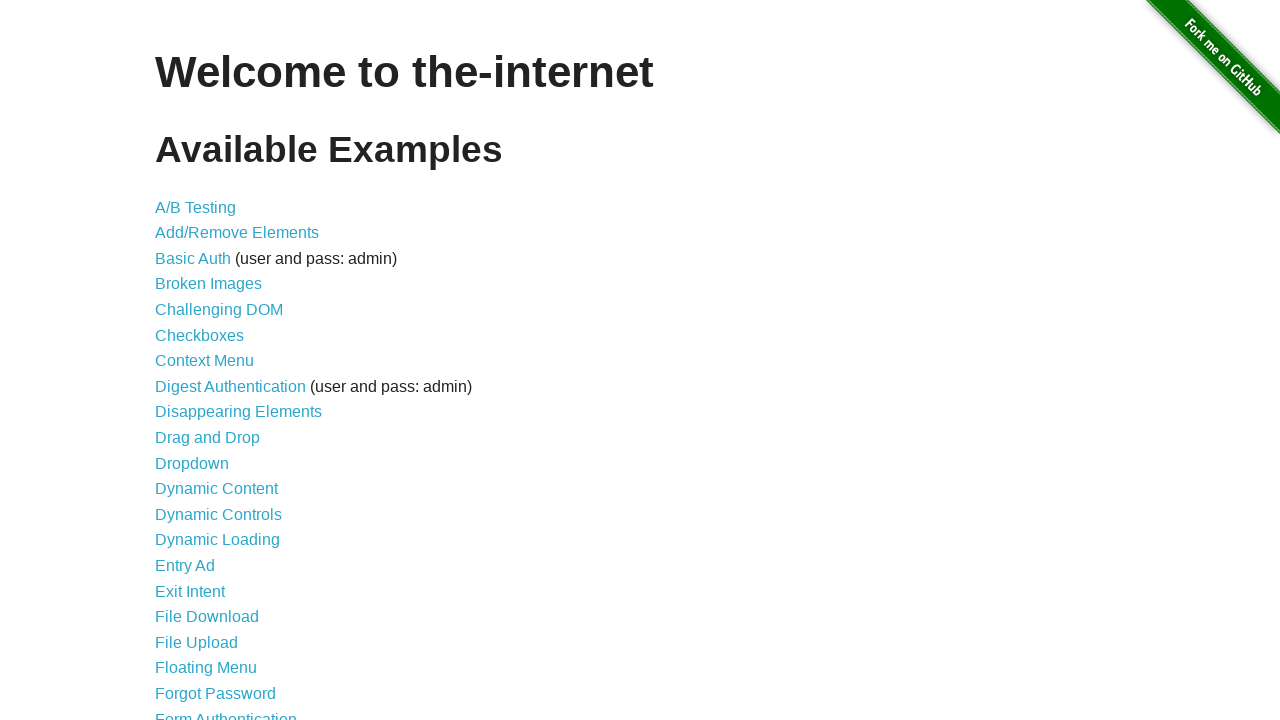

Clicked on dropdown link to navigate to dropdown page at (192, 463) on a[href='/dropdown']
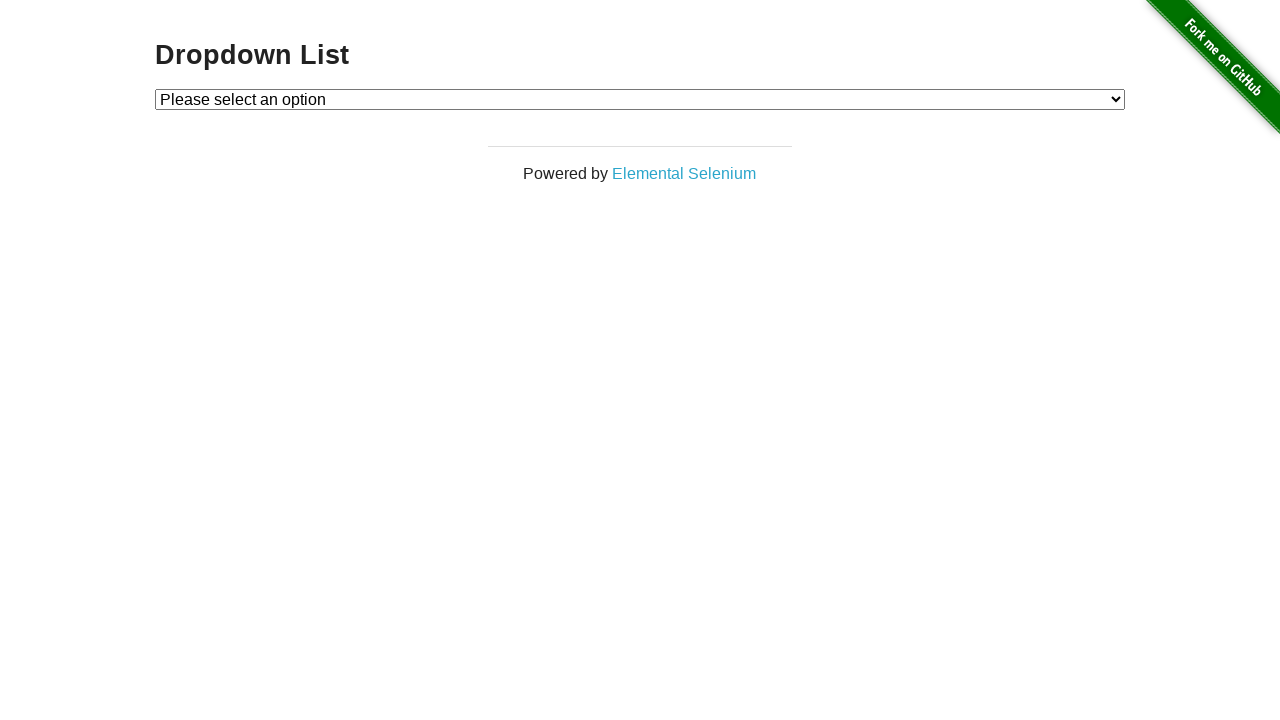

Clicked on dropdown menu to open it at (640, 99) on select#dropdown
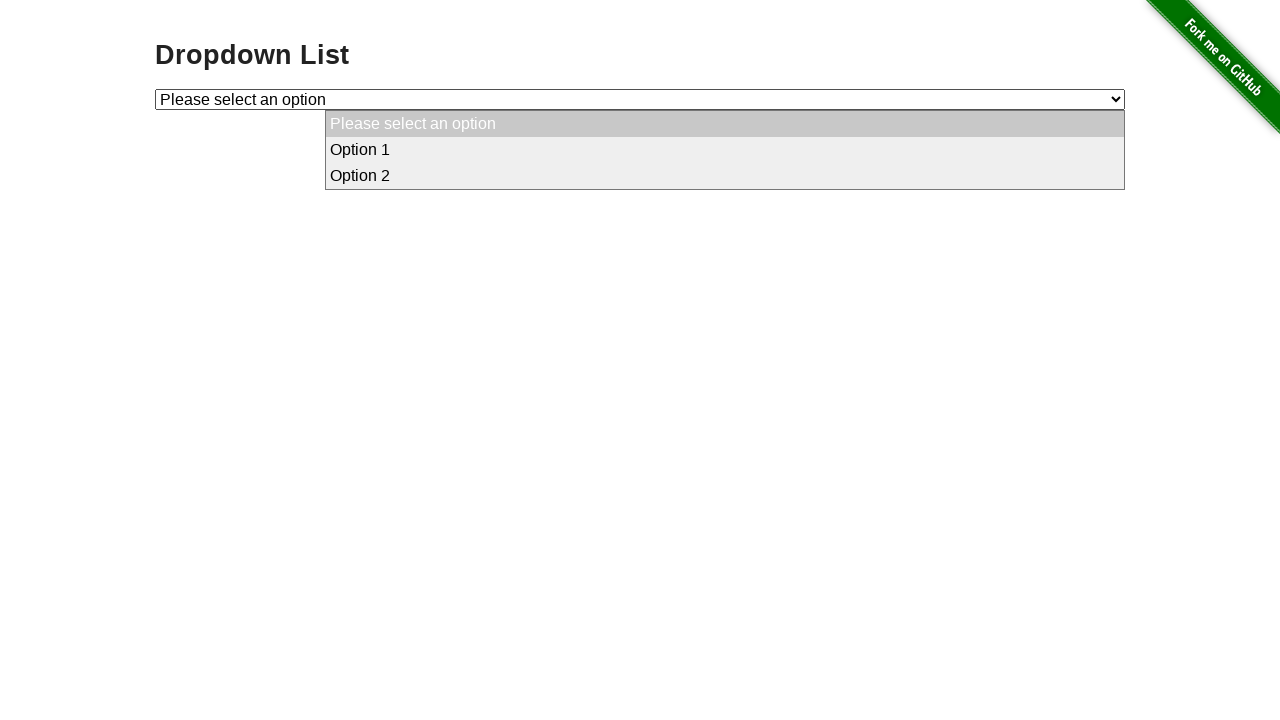

Selected 'Option 1' from the dropdown menu on select#dropdown
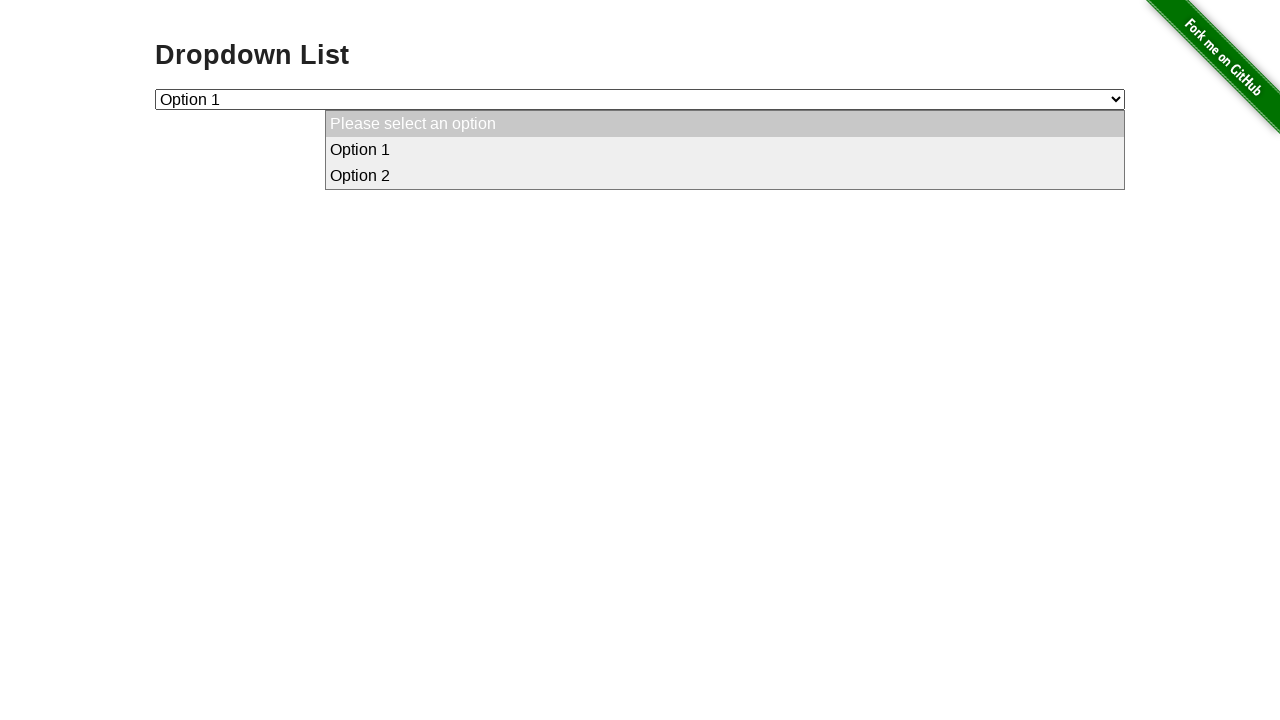

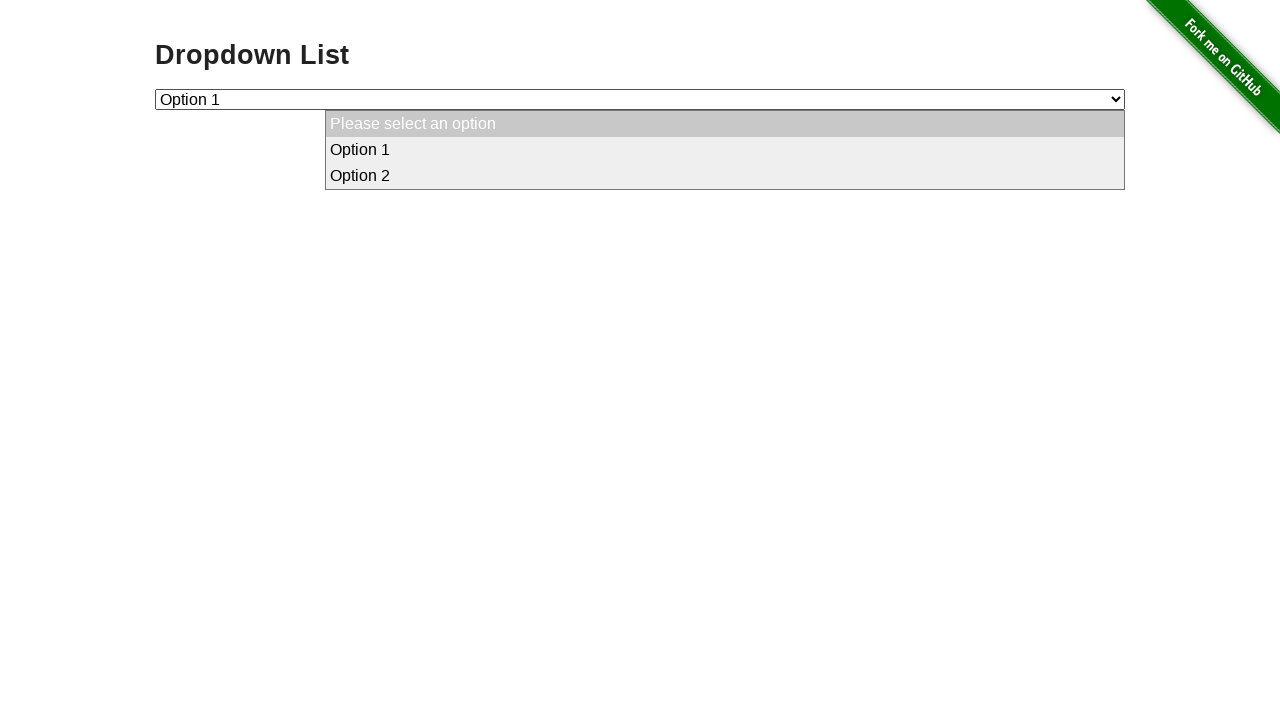